Tests navigation on Edureka website by clicking the Courses link and then performing keyboard navigation (down arrow and tab keys) and mouse interactions to explore the page.

Starting URL: https://www.edureka.co

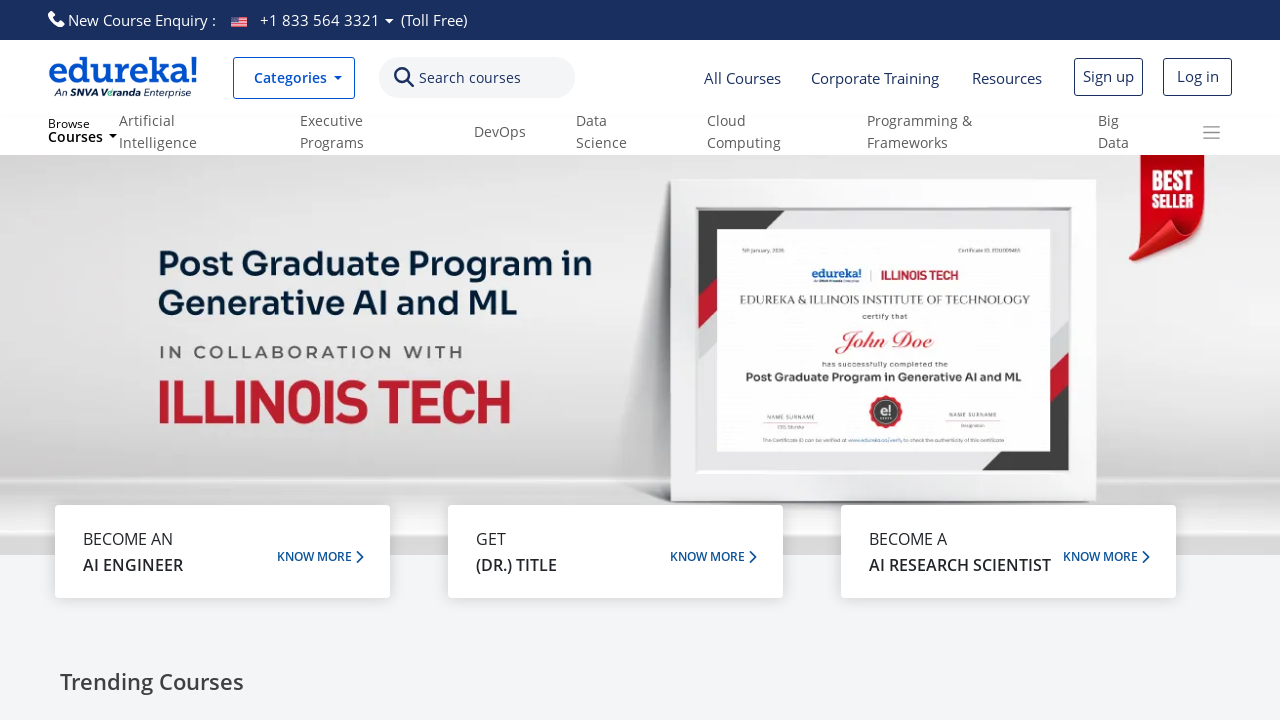

Clicked on the Courses link at (470, 78) on text=Courses
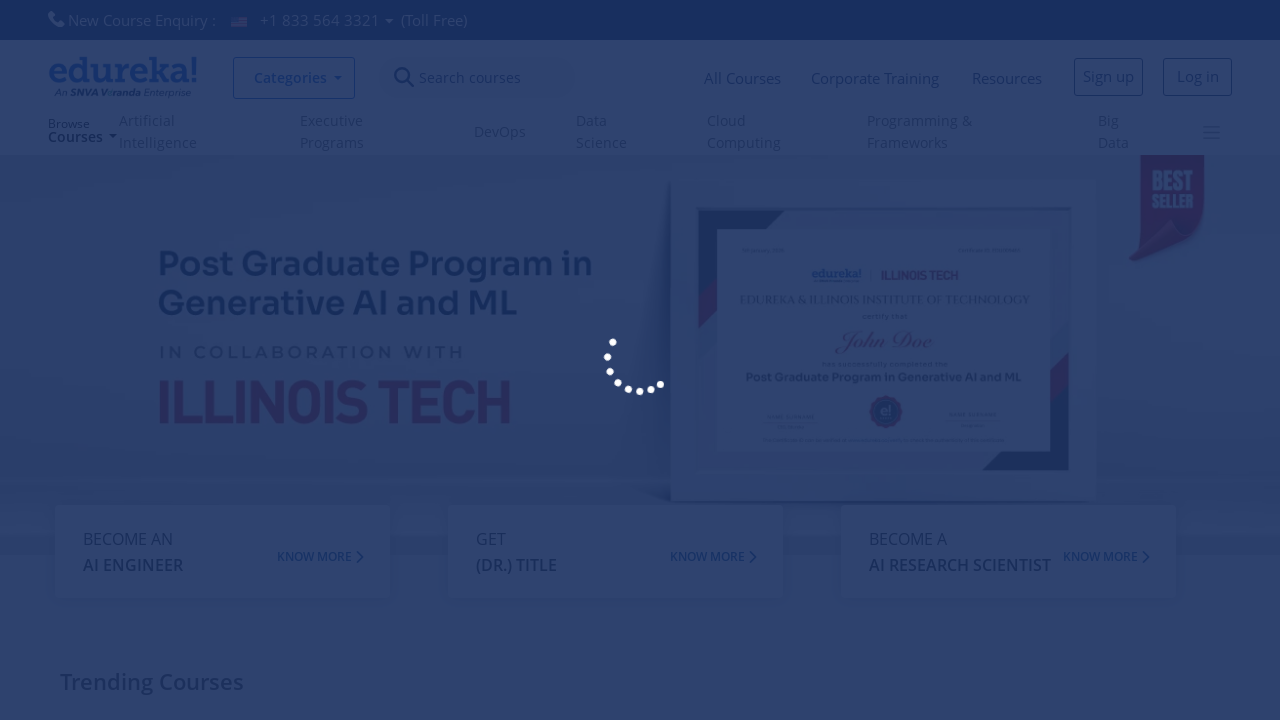

Waited 2 seconds for page interaction
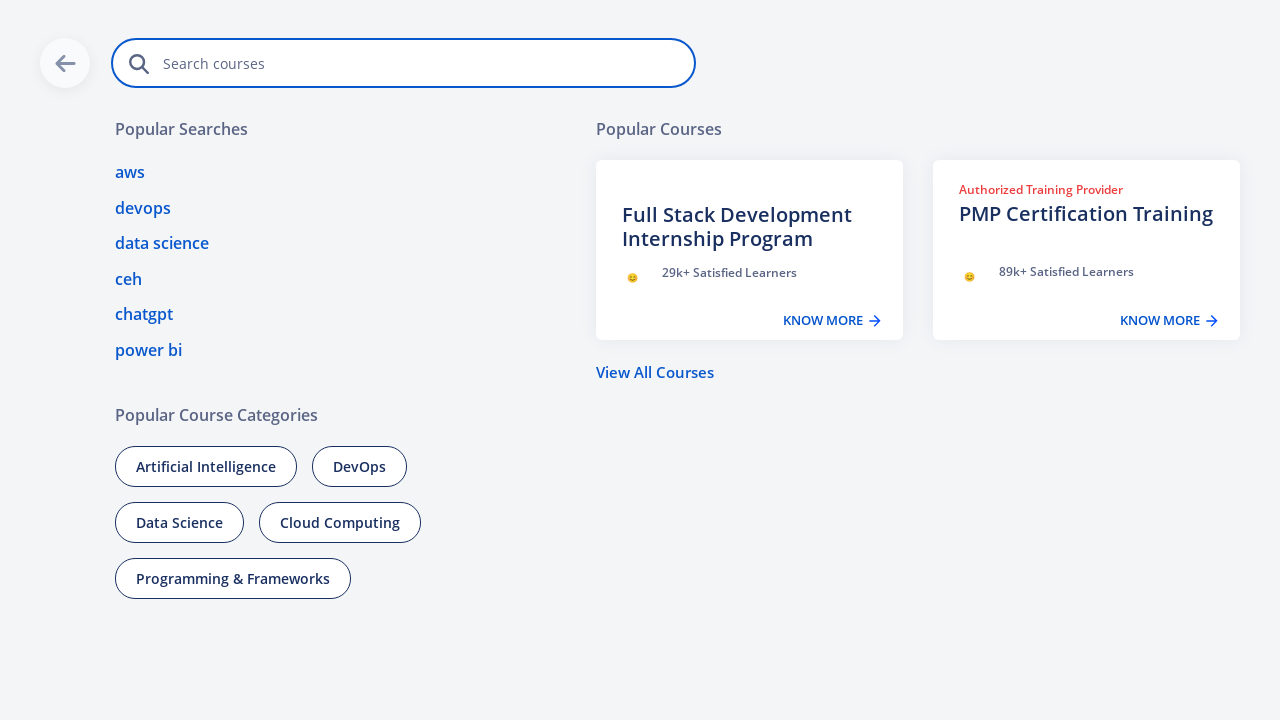

Pressed Down arrow key to navigate down the page
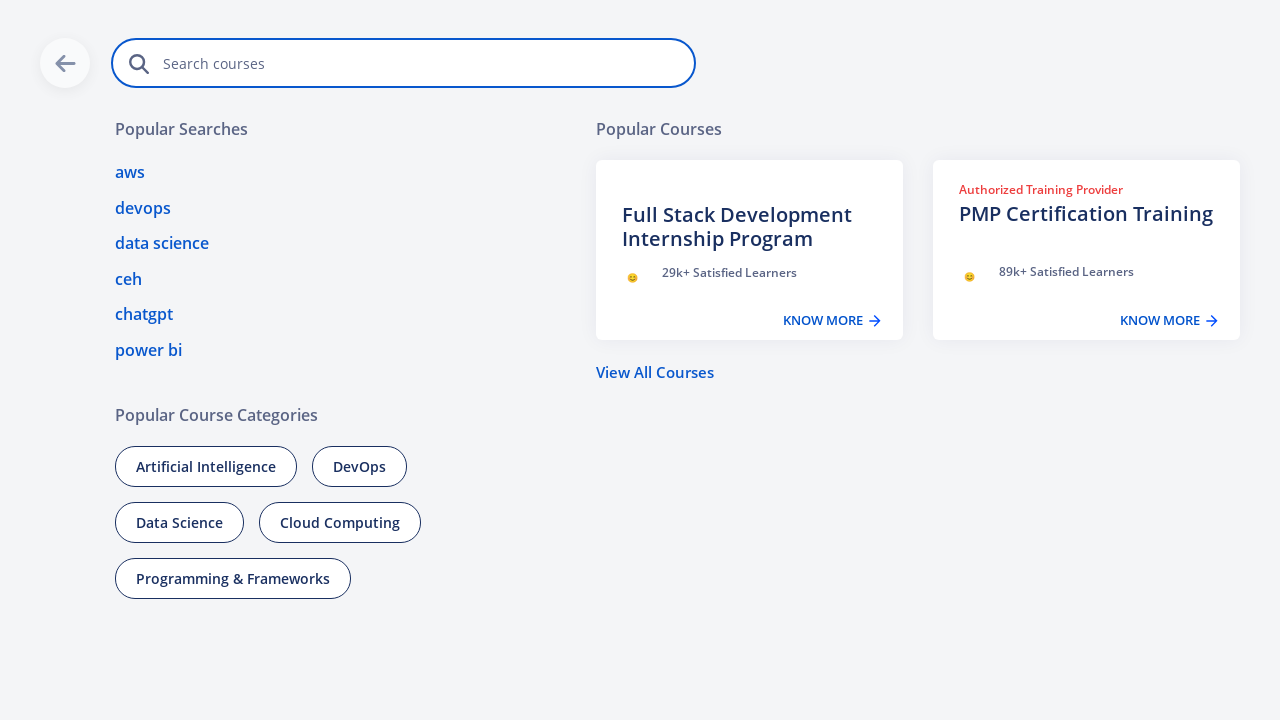

Pressed Tab key to navigate to next element
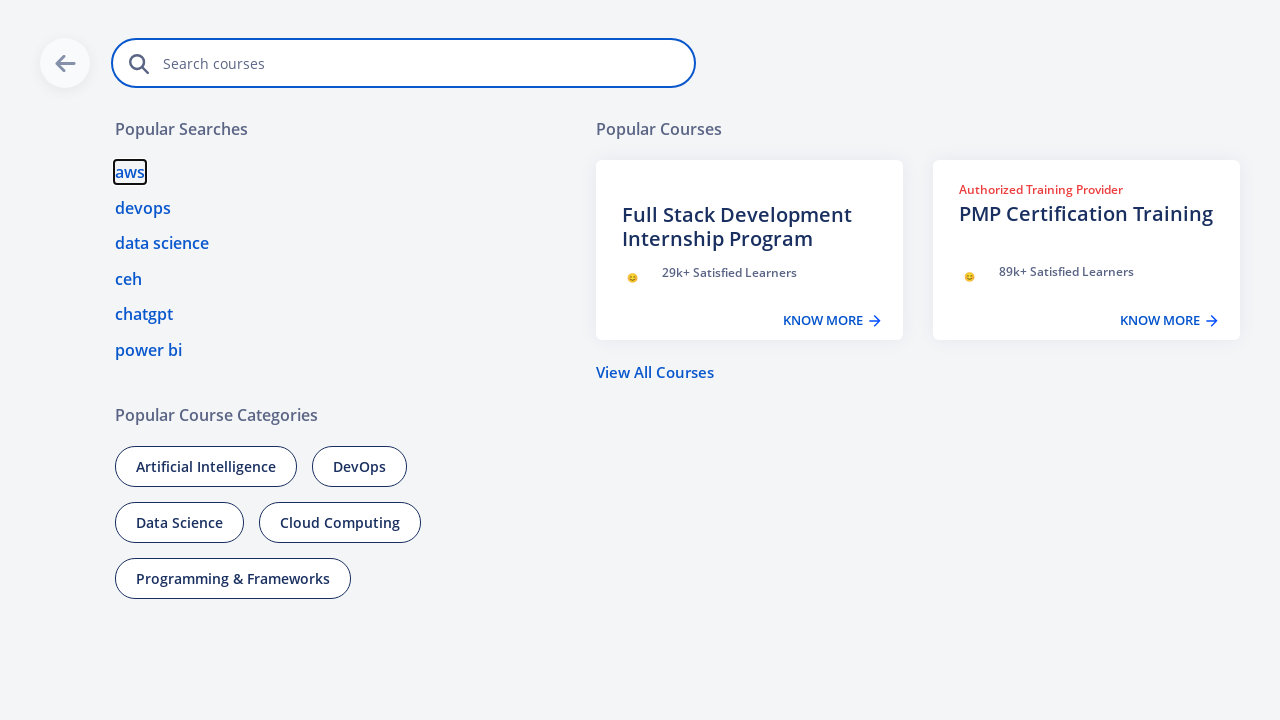

Pressed Tab key to navigate to next element
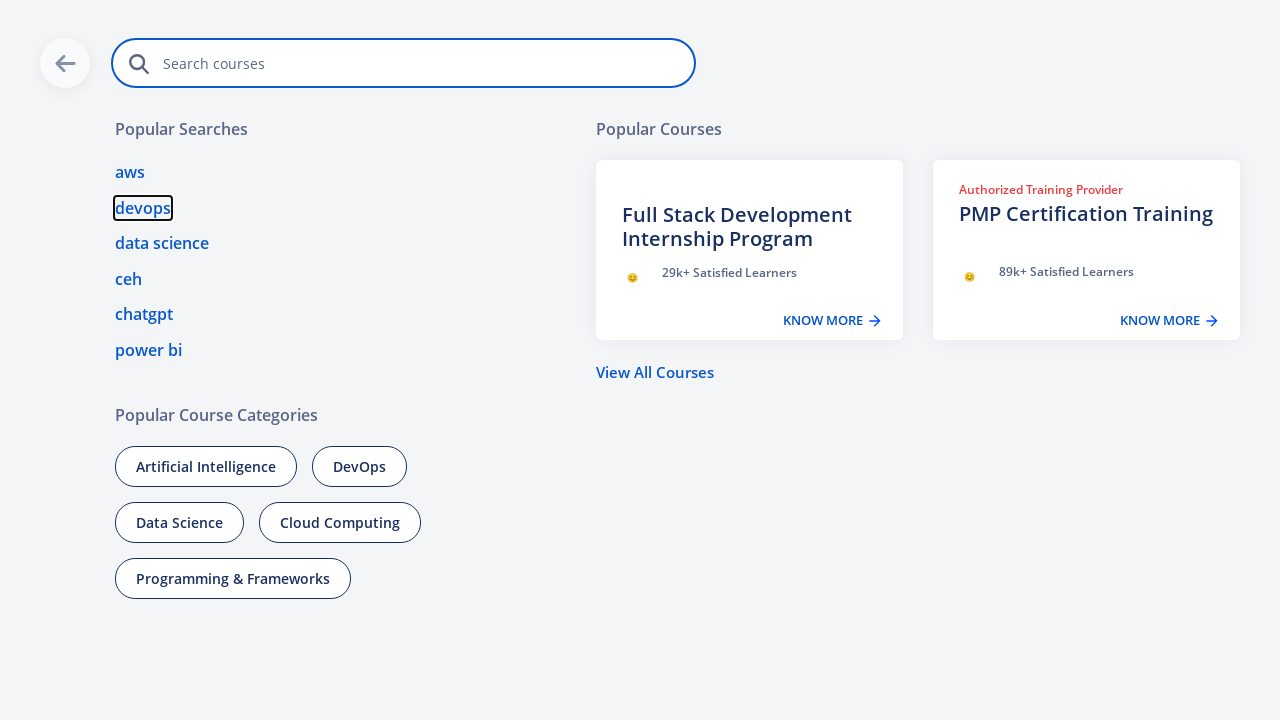

Pressed Tab key to navigate to next element
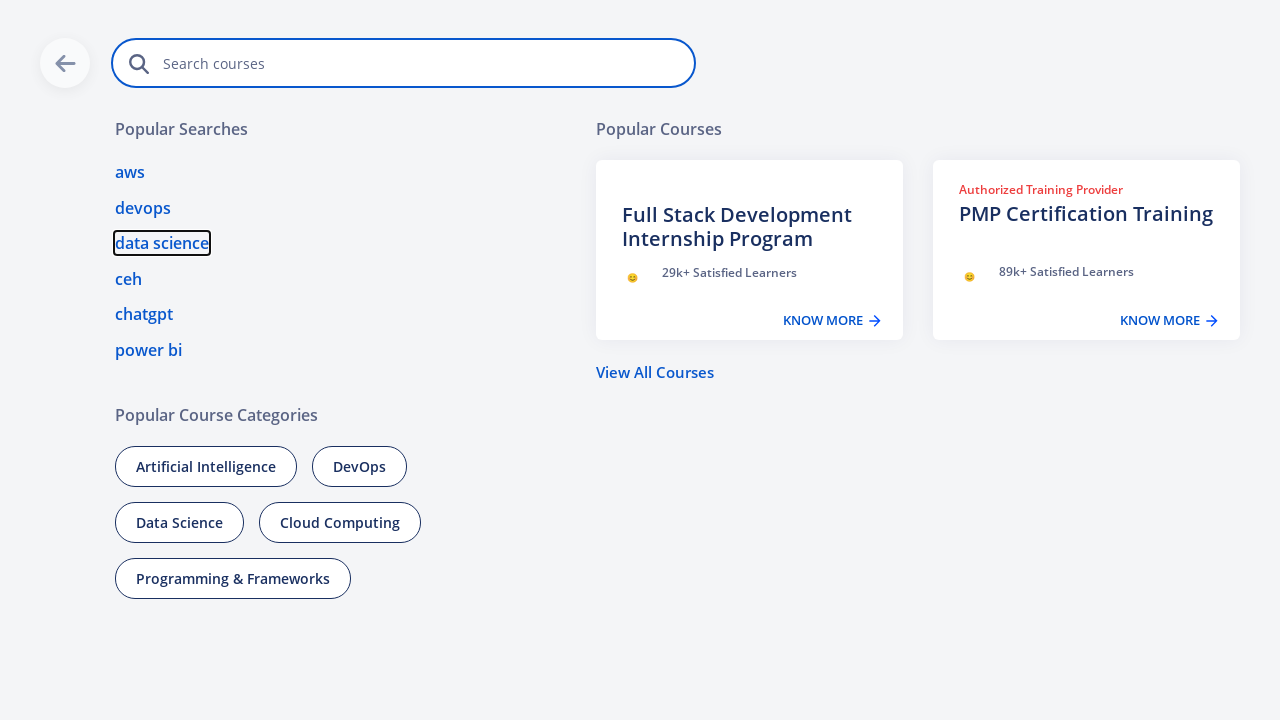

Moved mouse to position (30, 100) on the page at (30, 100)
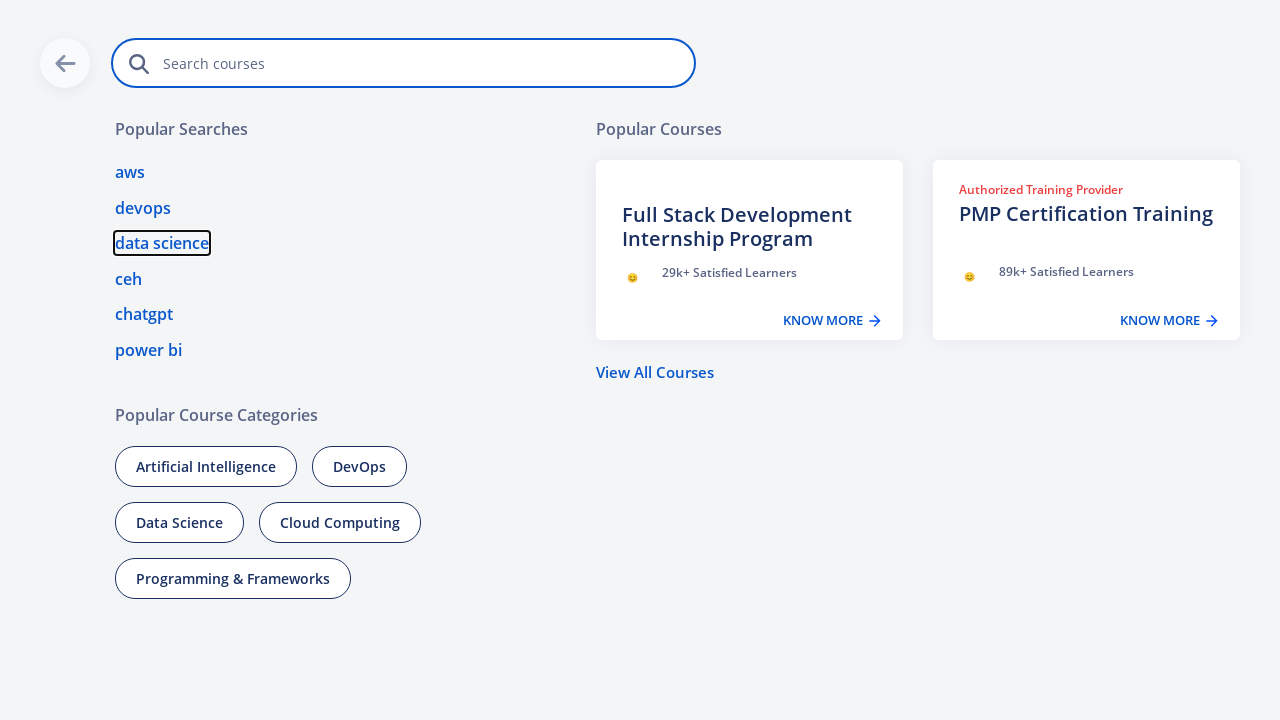

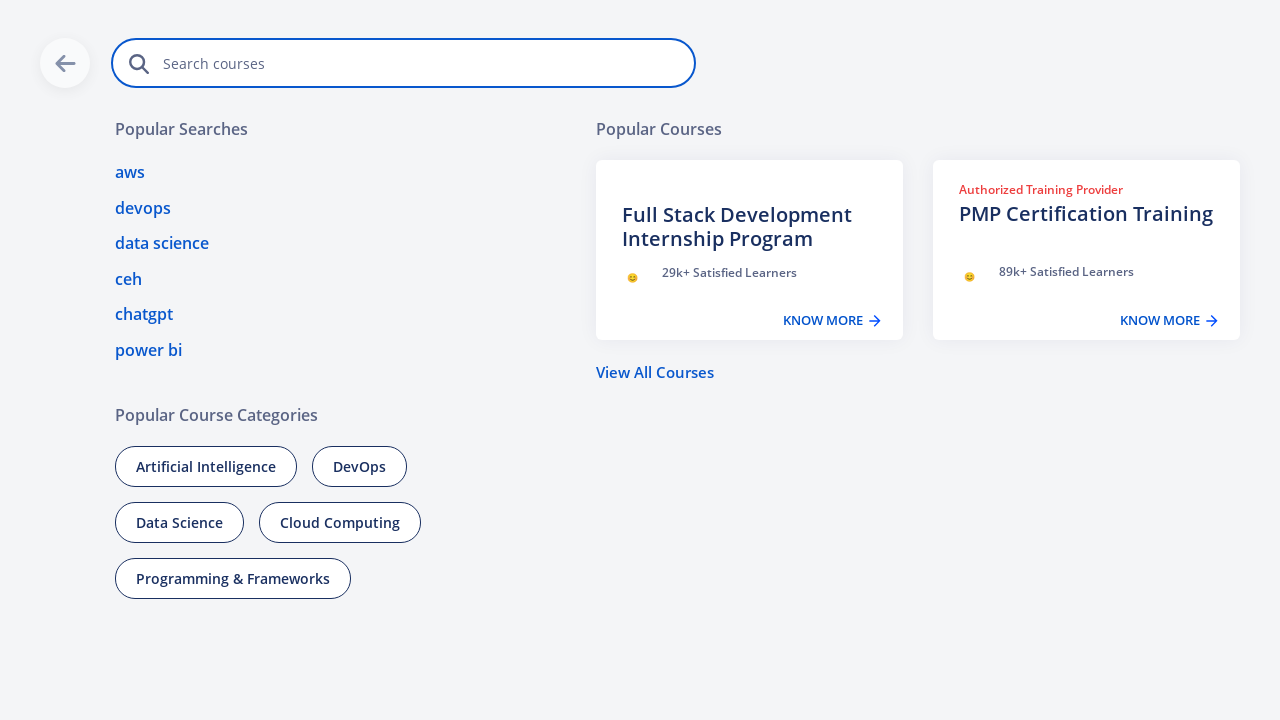